Tests element visibility by checking if various form elements are displayed and interacting with visible elements

Starting URL: https://automationfc.github.io/basic-form/index.html

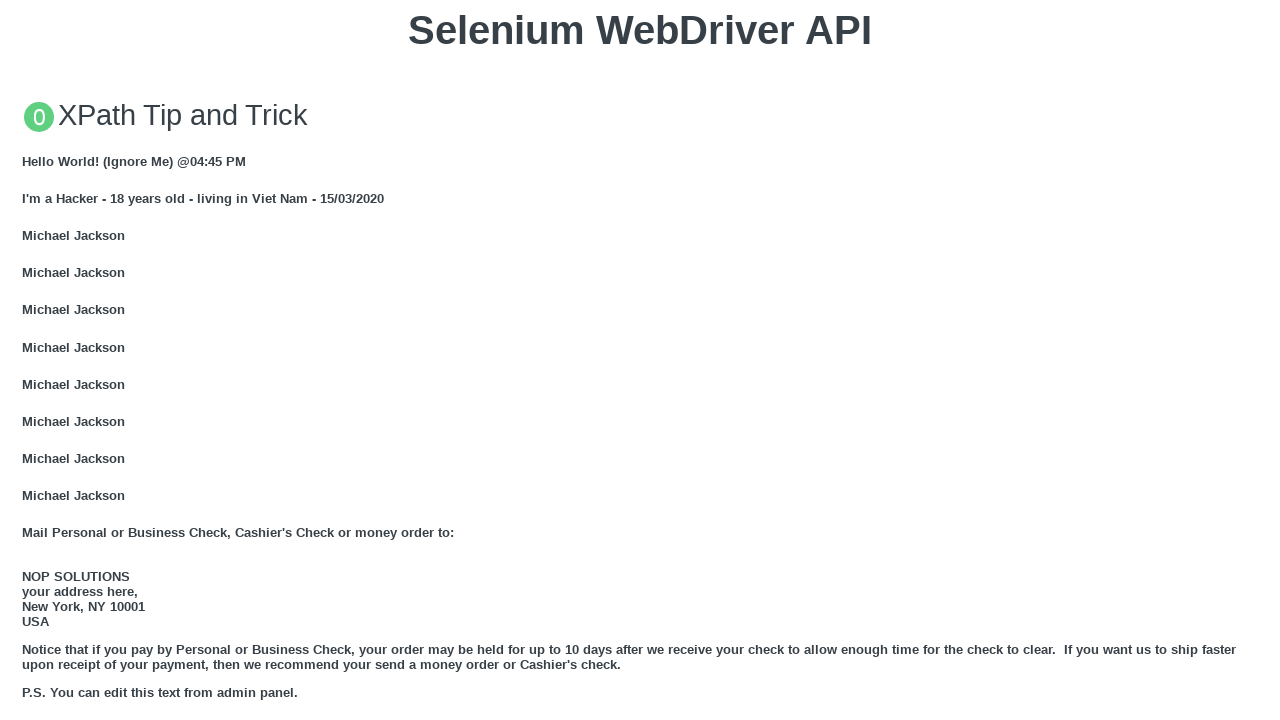

Email textbox is visible
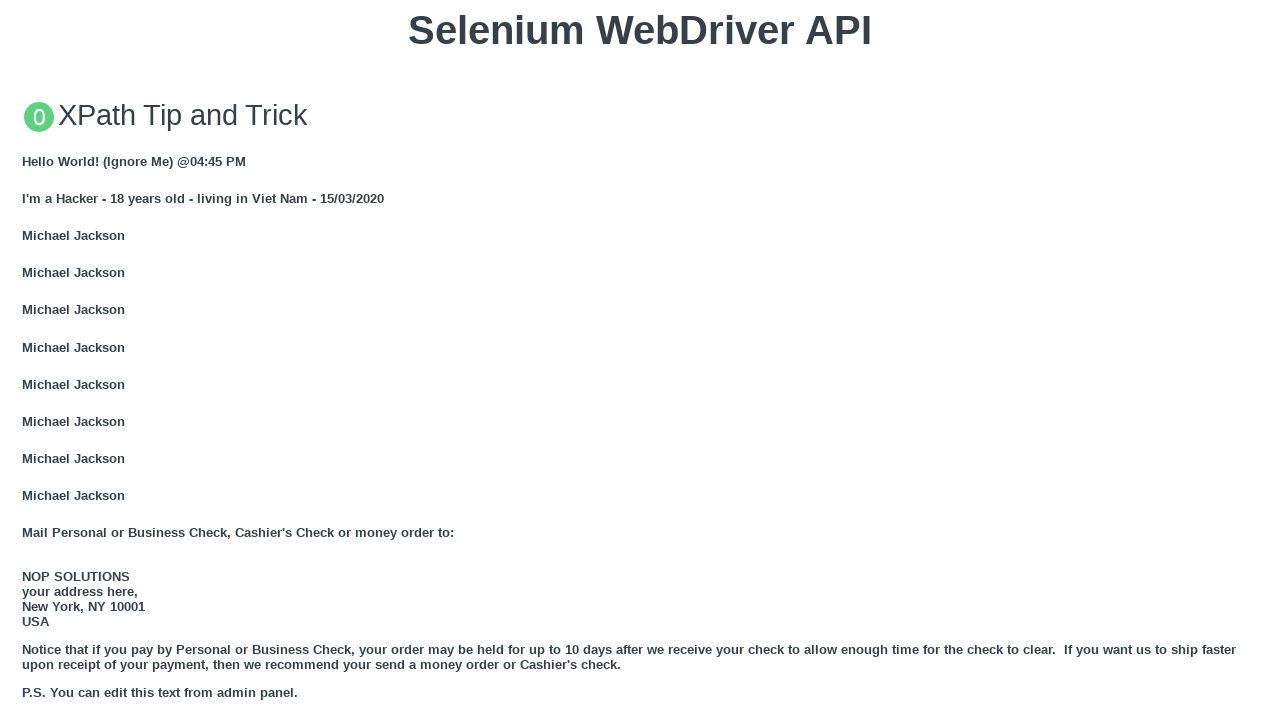

Filled email textbox with 'Automation Testing' on input#mail
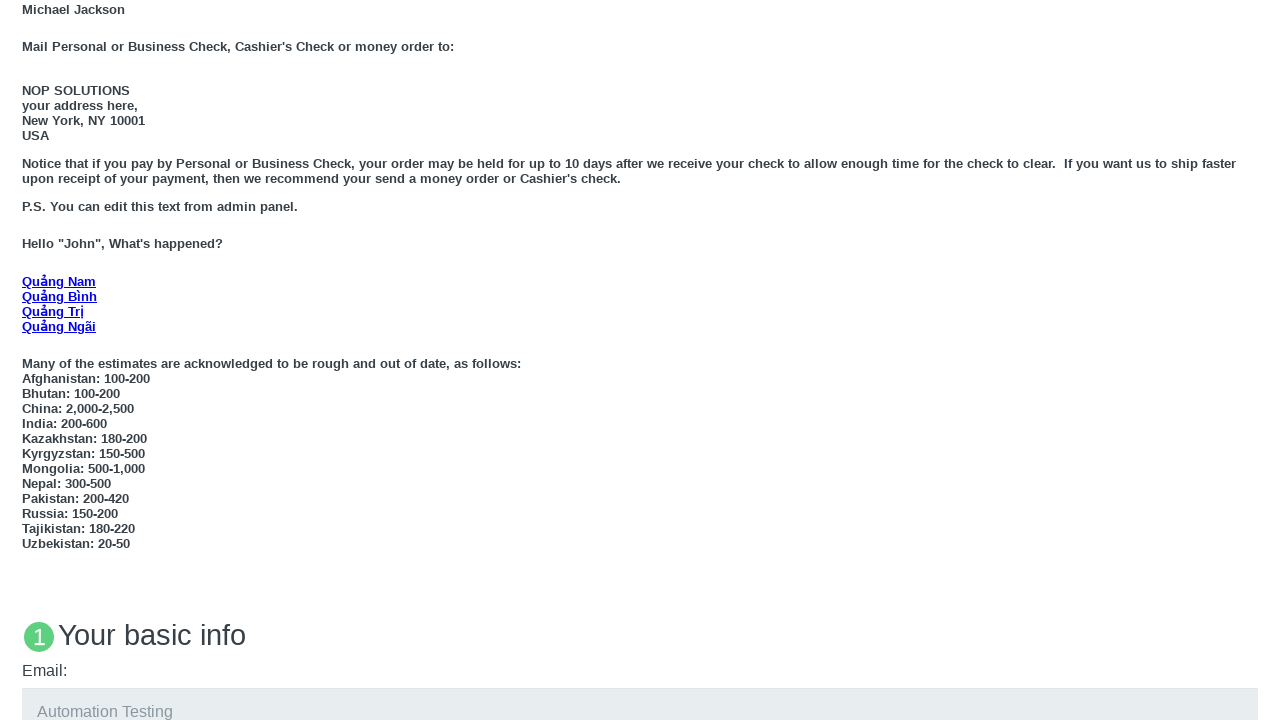

Education textarea is visible
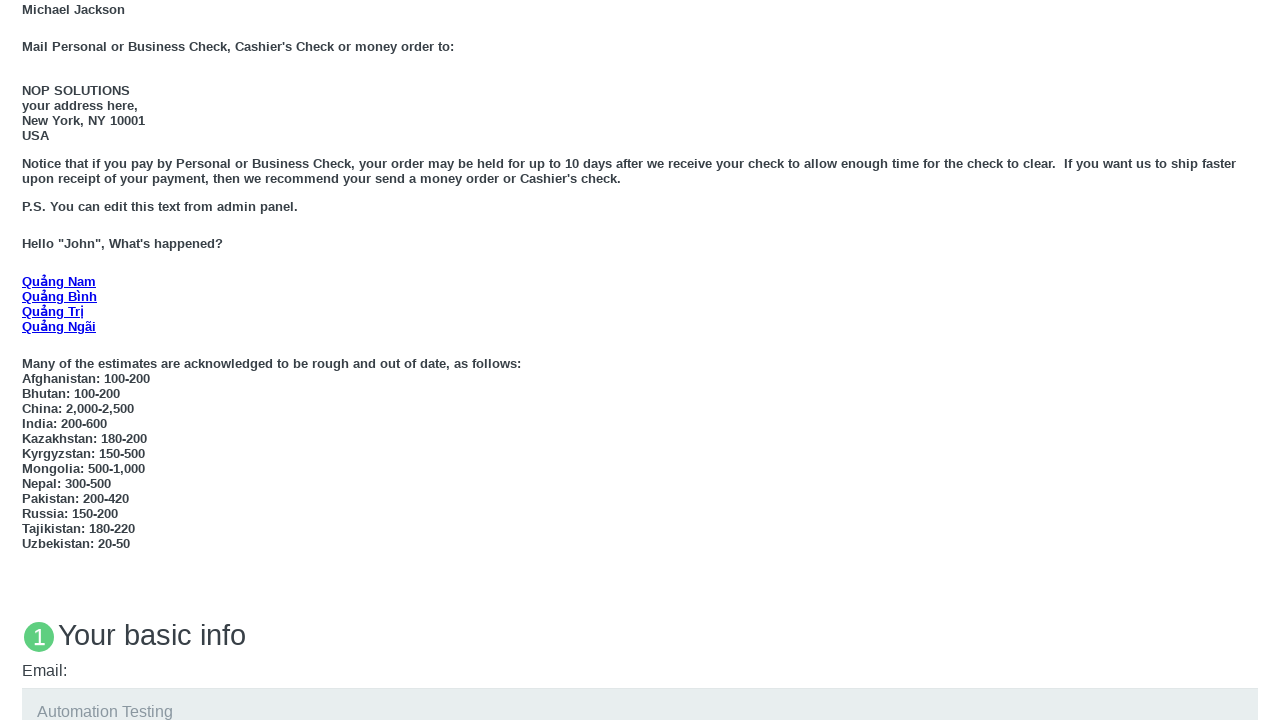

Filled education textarea with 'Automation Testing' on textarea#edu
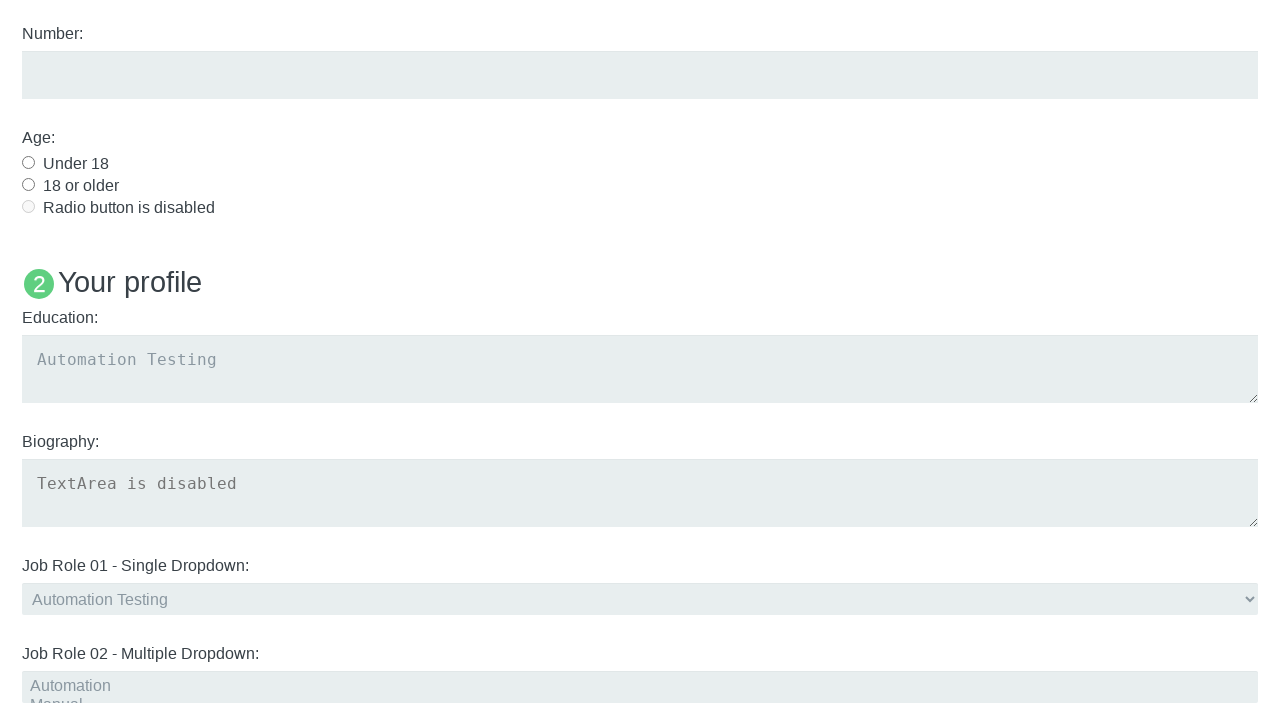

Radio button 'Under 18' is visible
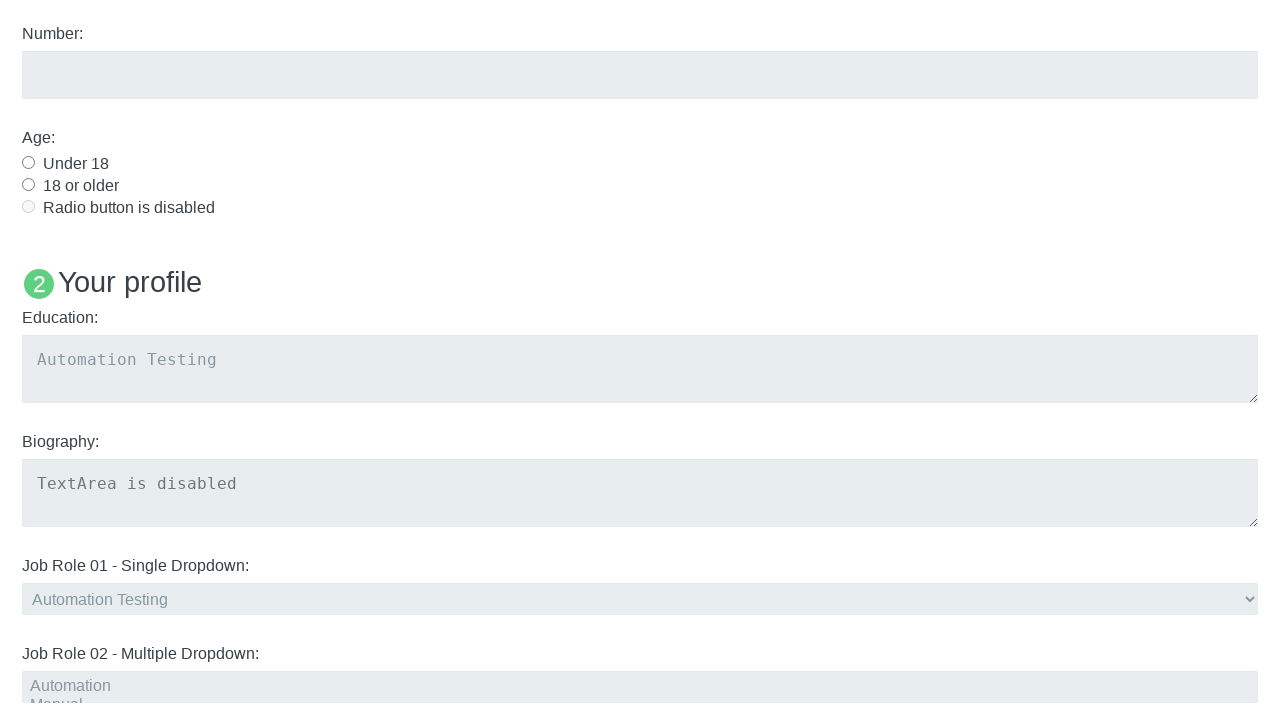

Clicked radio button 'Under 18' at (28, 162) on input#under_18
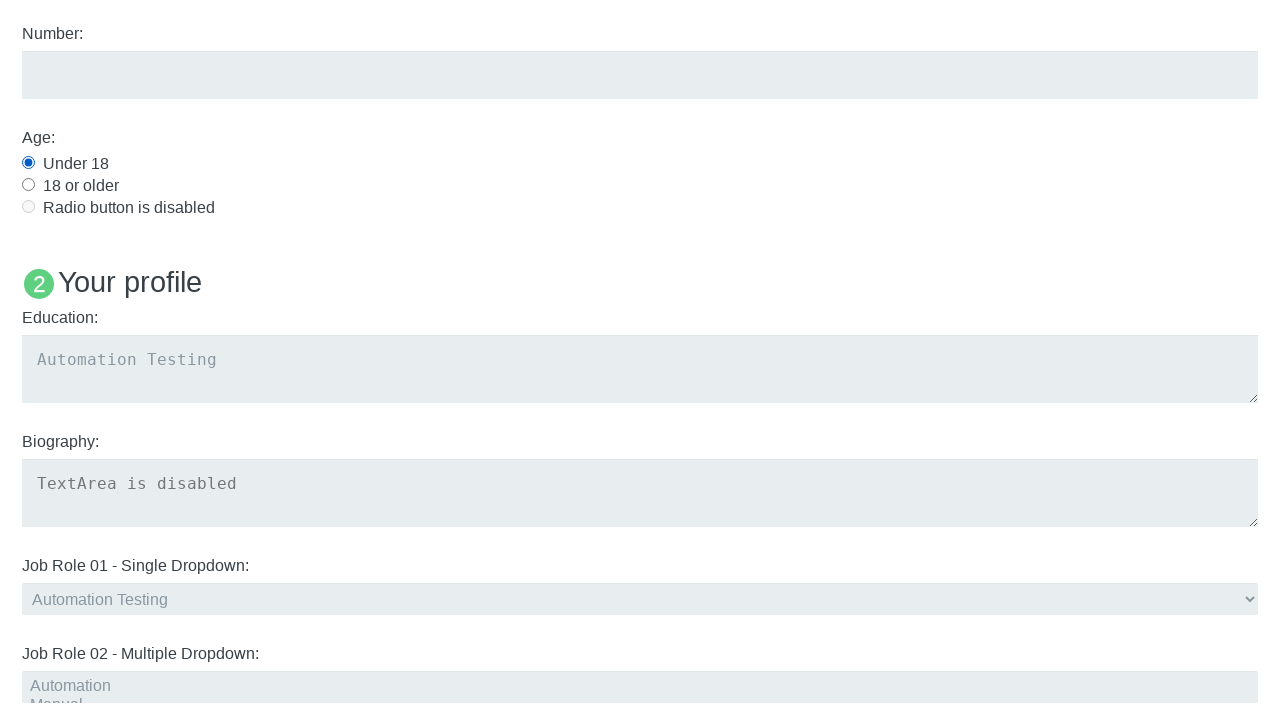

User5 name heading is not visible
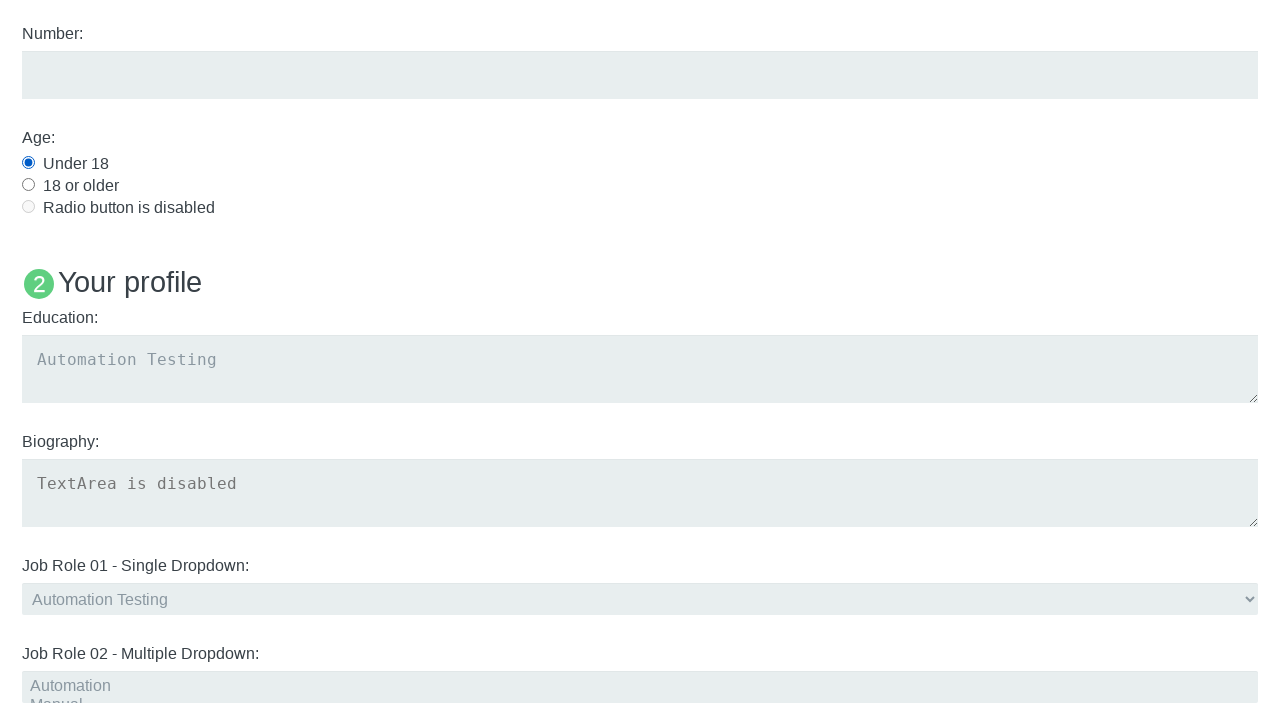

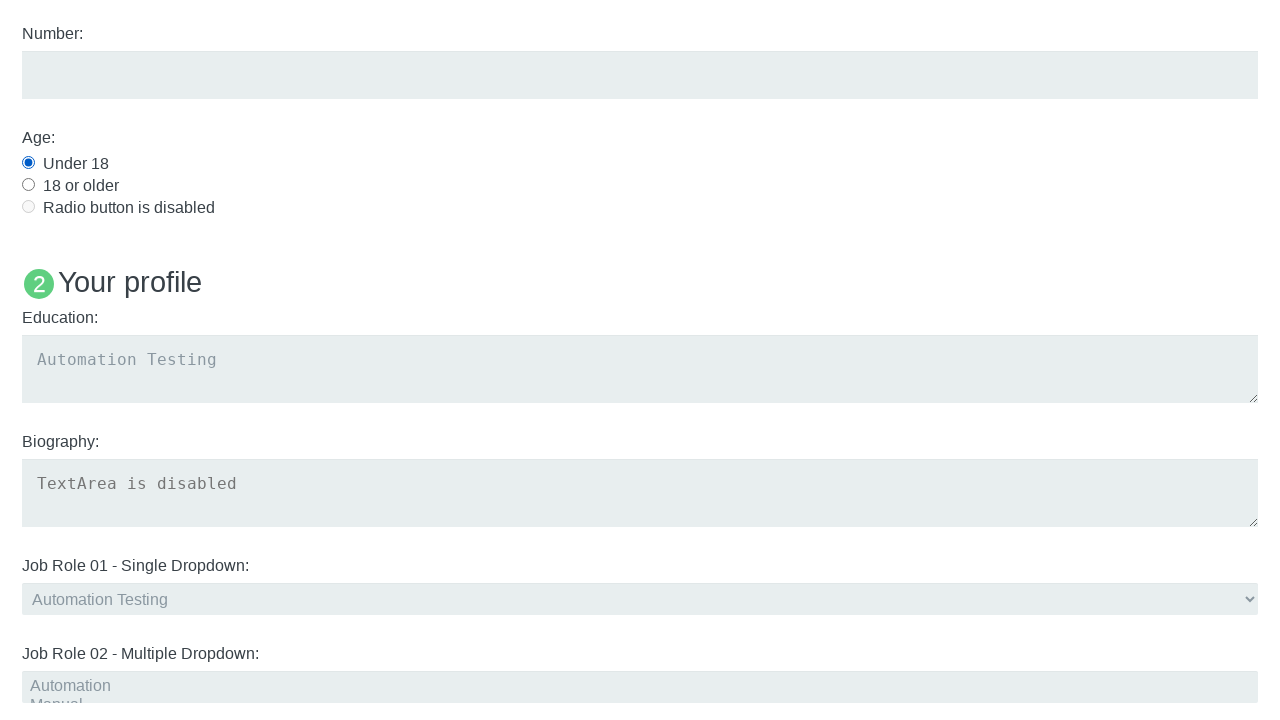